Tests JavaScript alert handling by interacting with simple alert, confirmation alert, and prompt alert dialogs

Starting URL: https://syntaxprojects.com/javascript-alert-box-demo.php

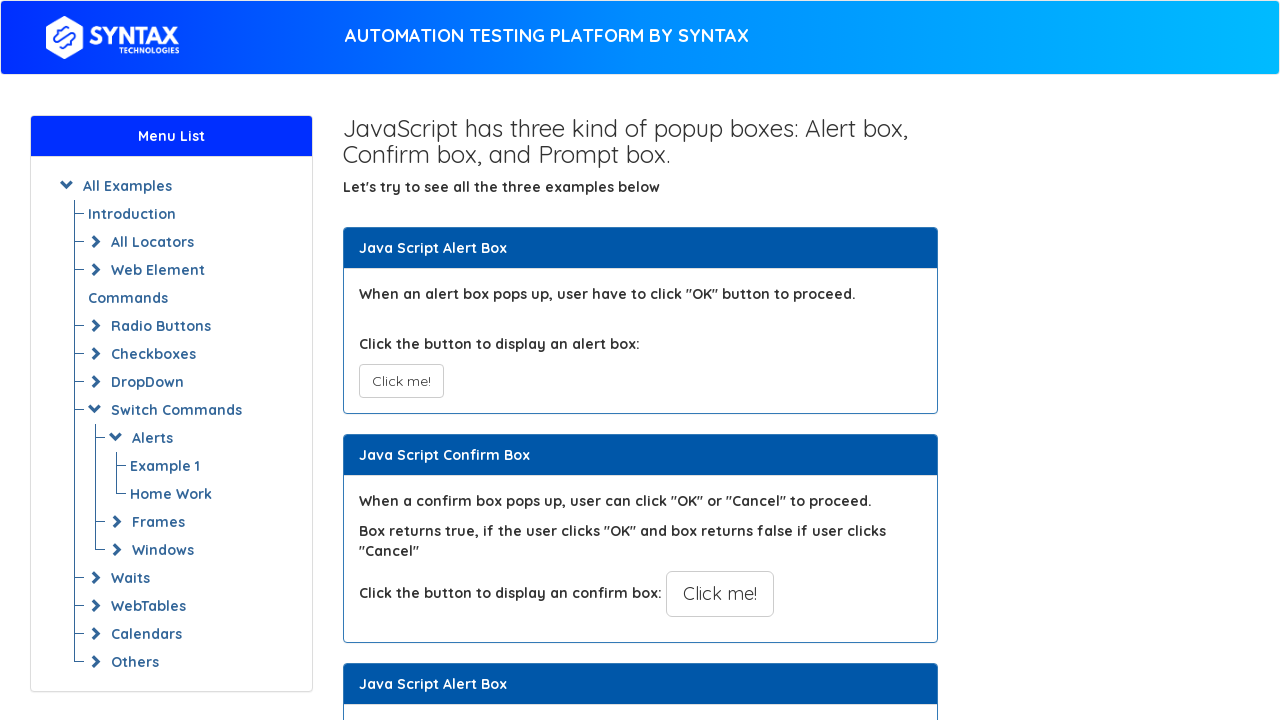

Navigated to JavaScript alert box demo page
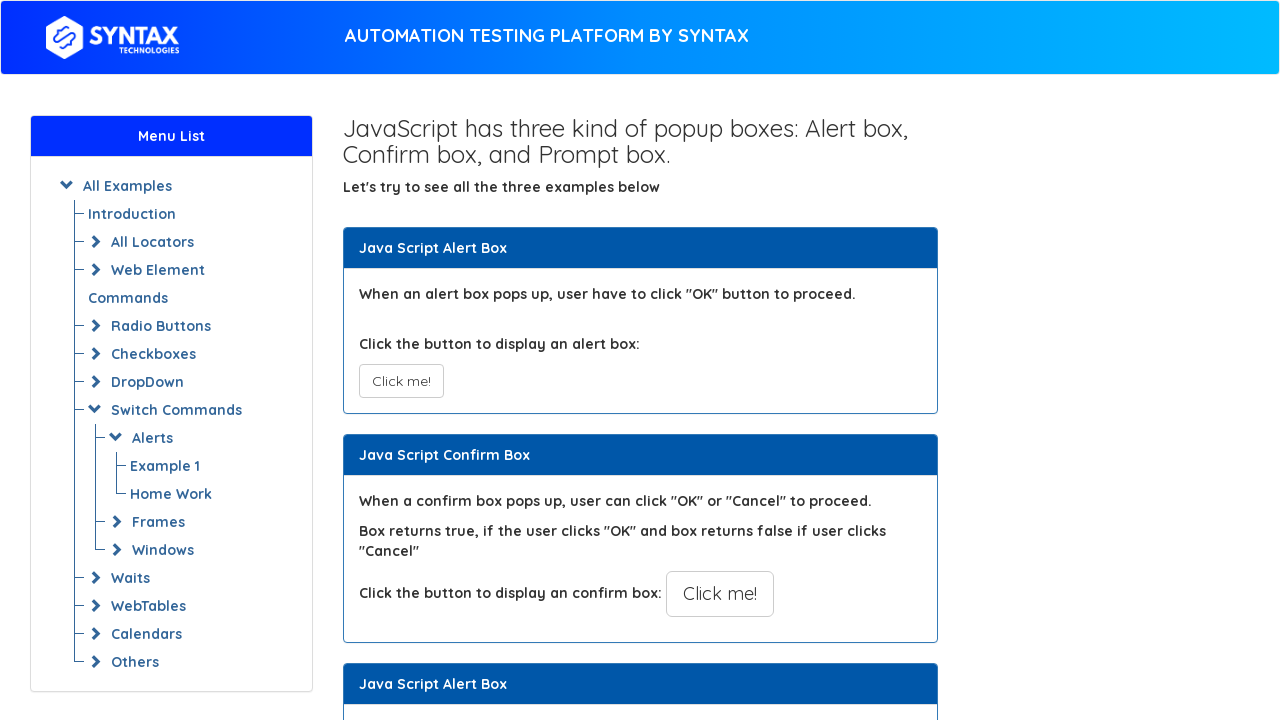

Clicked button to trigger simple alert at (401, 381) on xpath=//button[@onclick='myAlertFunction()']
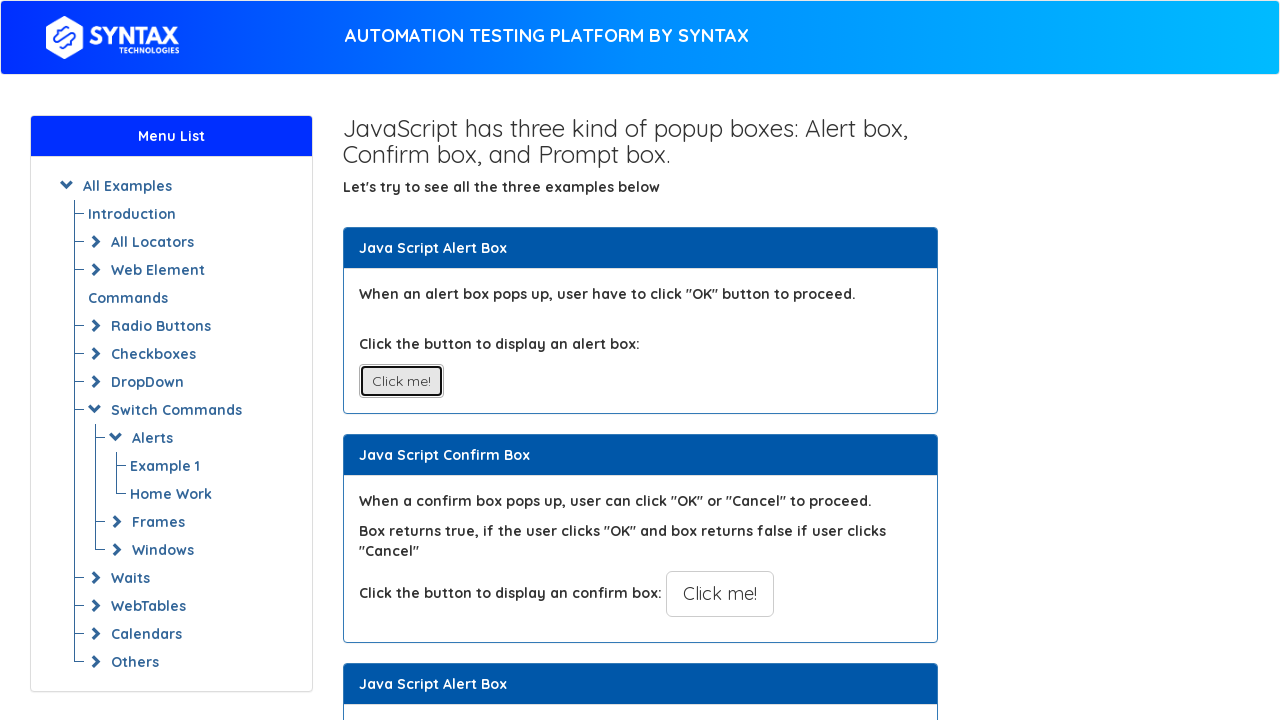

Set up dialog handler to accept simple alert
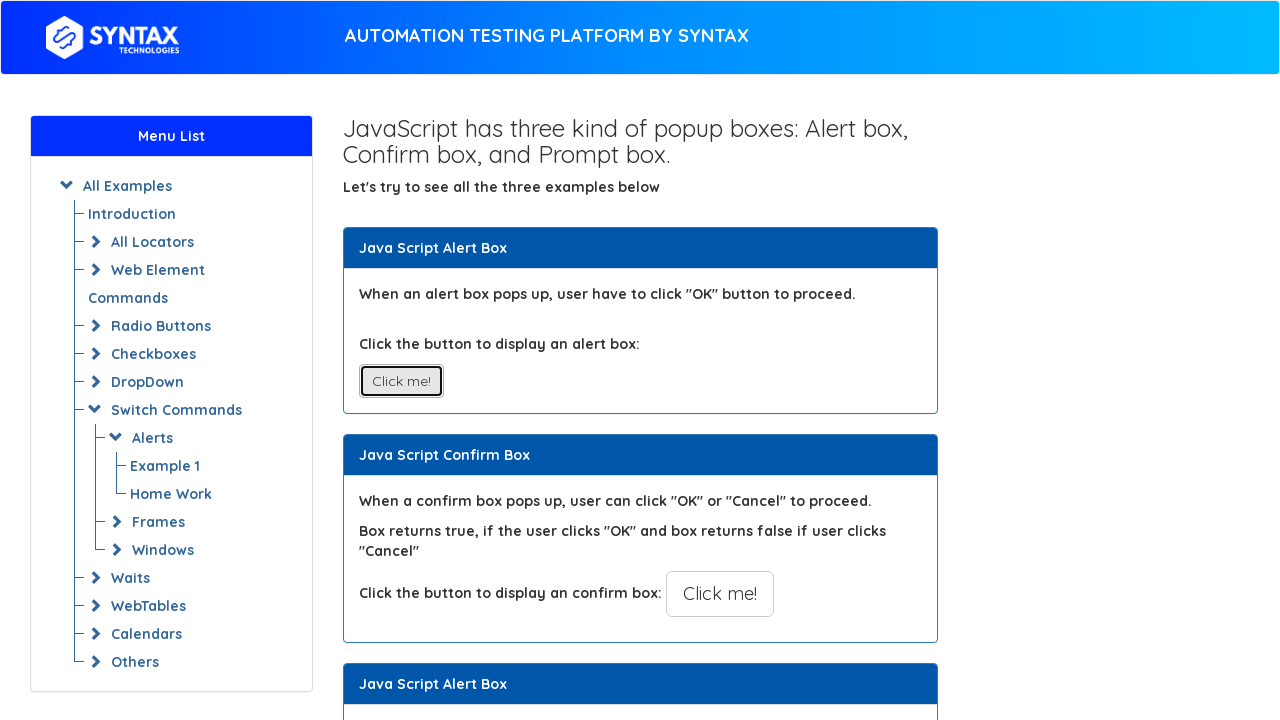

Clicked button to trigger confirmation alert at (720, 594) on xpath=//button[@onclick='myConfirmFunction()']
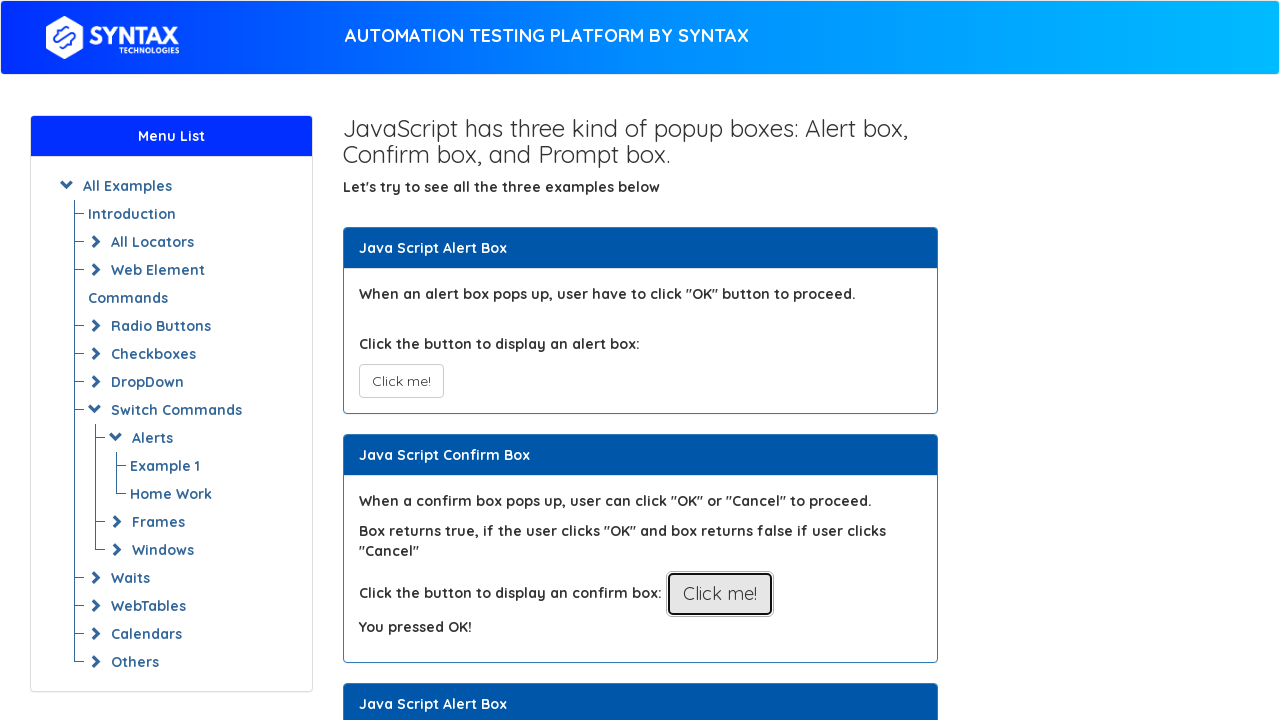

Set up dialog handler to dismiss confirmation alert
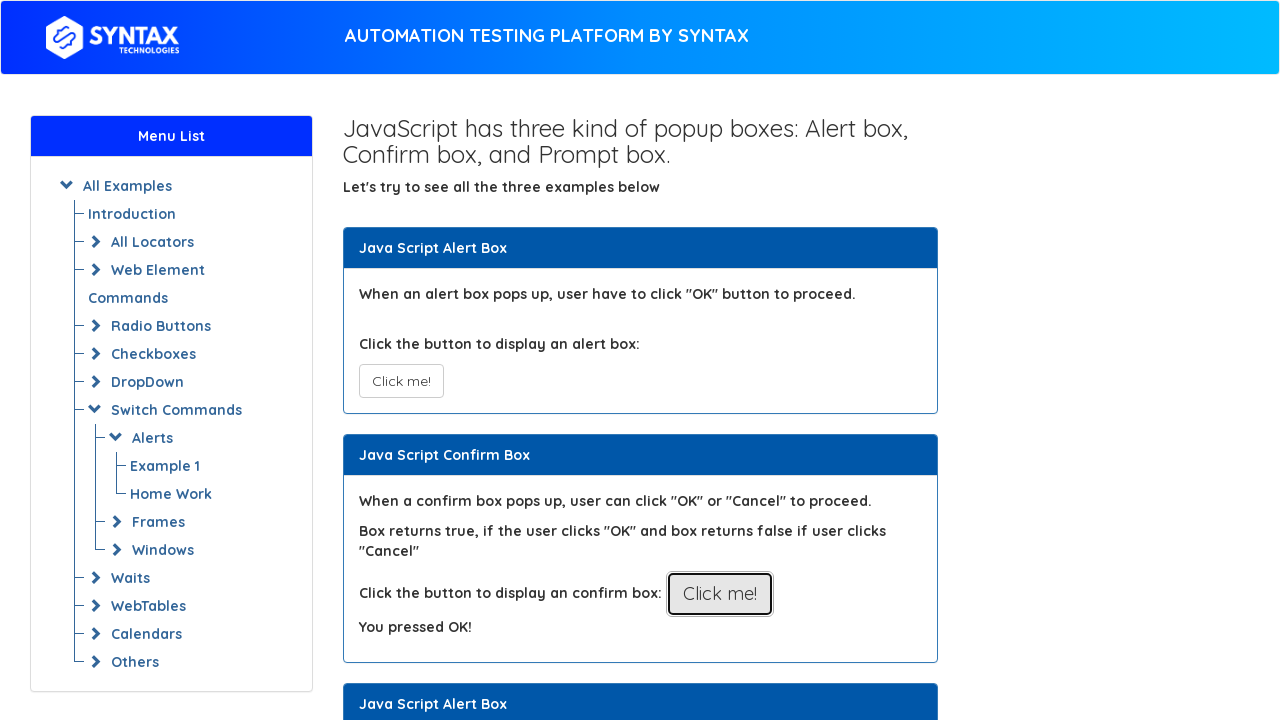

Clicked button to trigger prompt alert at (714, 360) on xpath=//button[@onclick='myPromptFunction()']
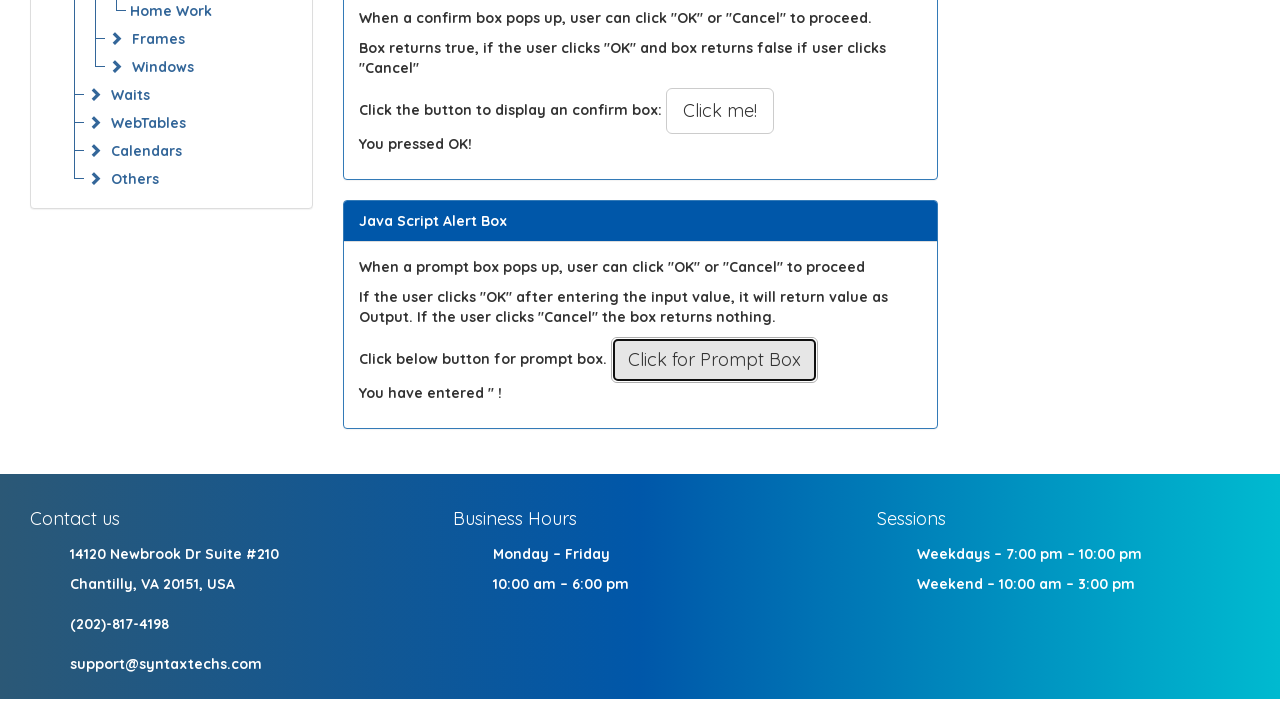

Set up dialog handler to accept prompt alert with text 'abracadabrea'
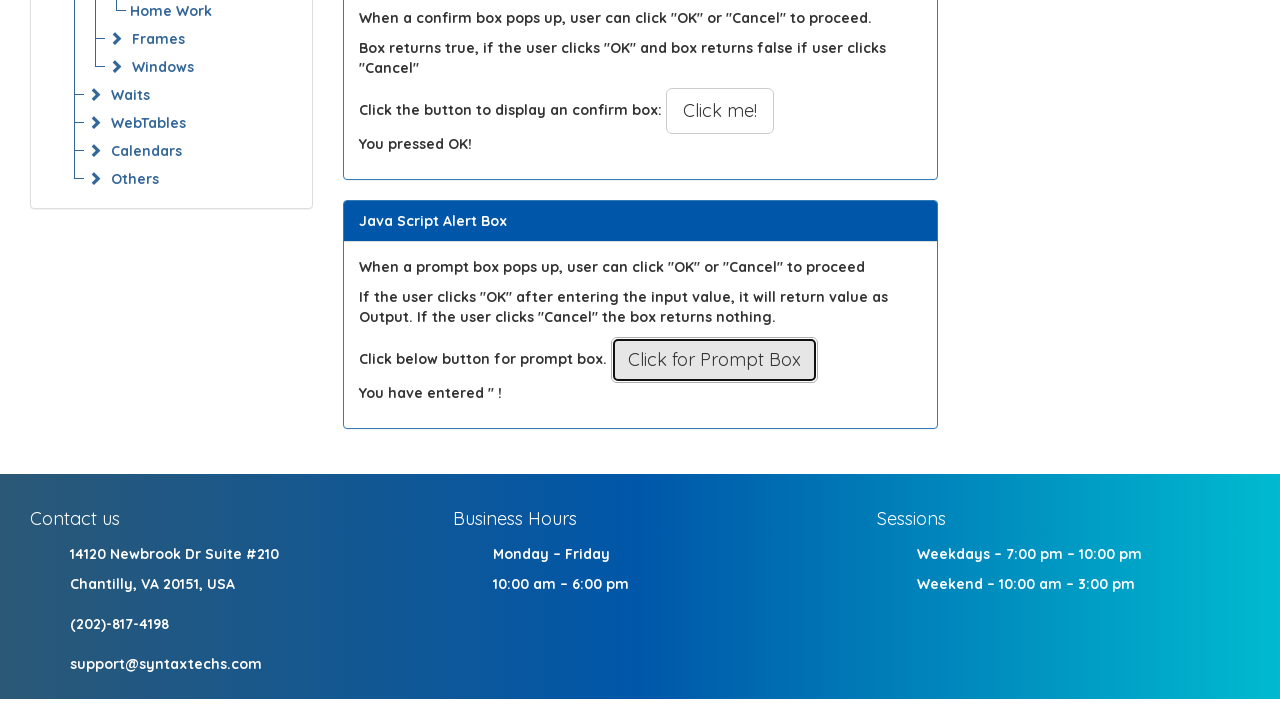

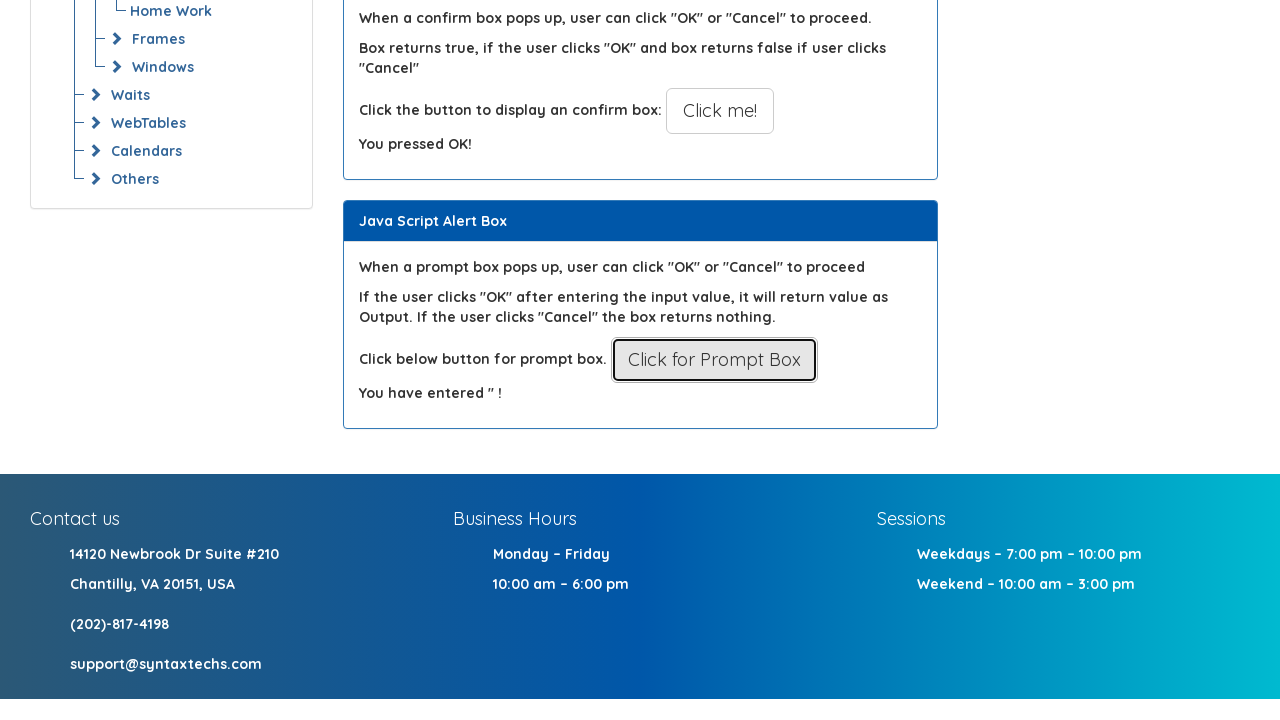